Tests dropdown menu with implicit wait by clicking the dropdown and selecting an option

Starting URL: https://formy-project.herokuapp.com/dropdown

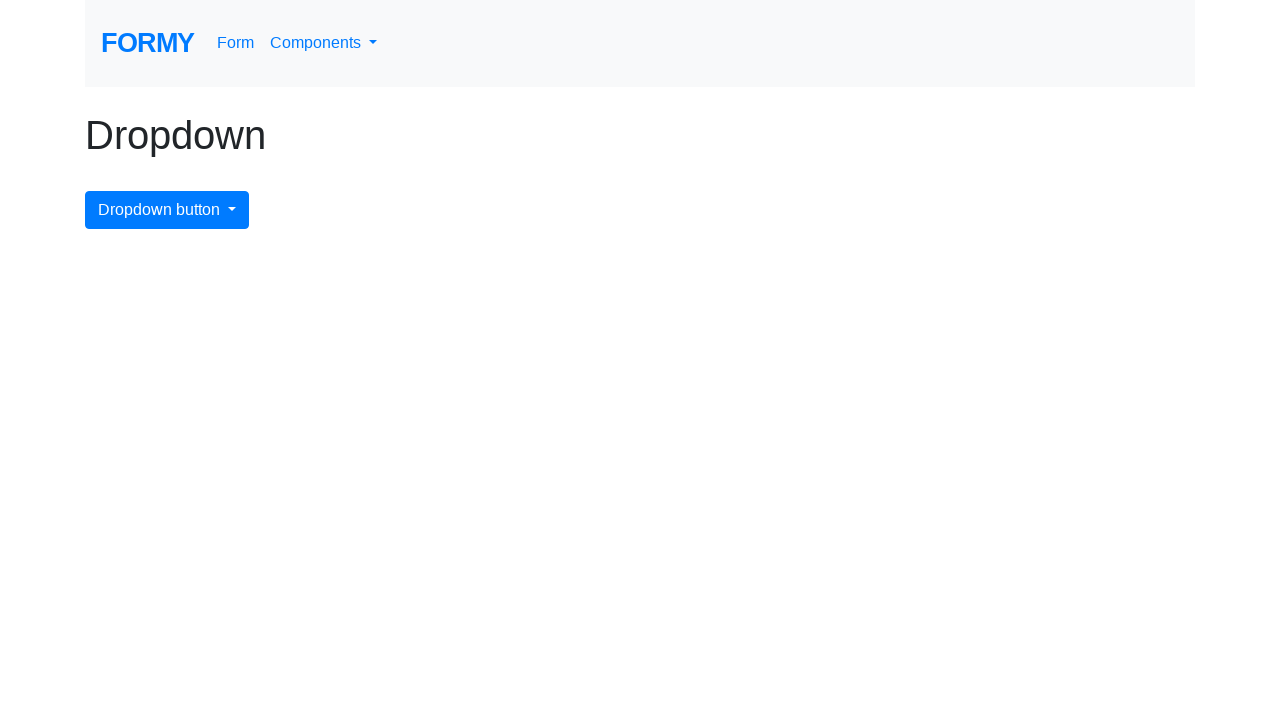

Clicked dropdown menu button at (167, 210) on #dropdownMenuButton
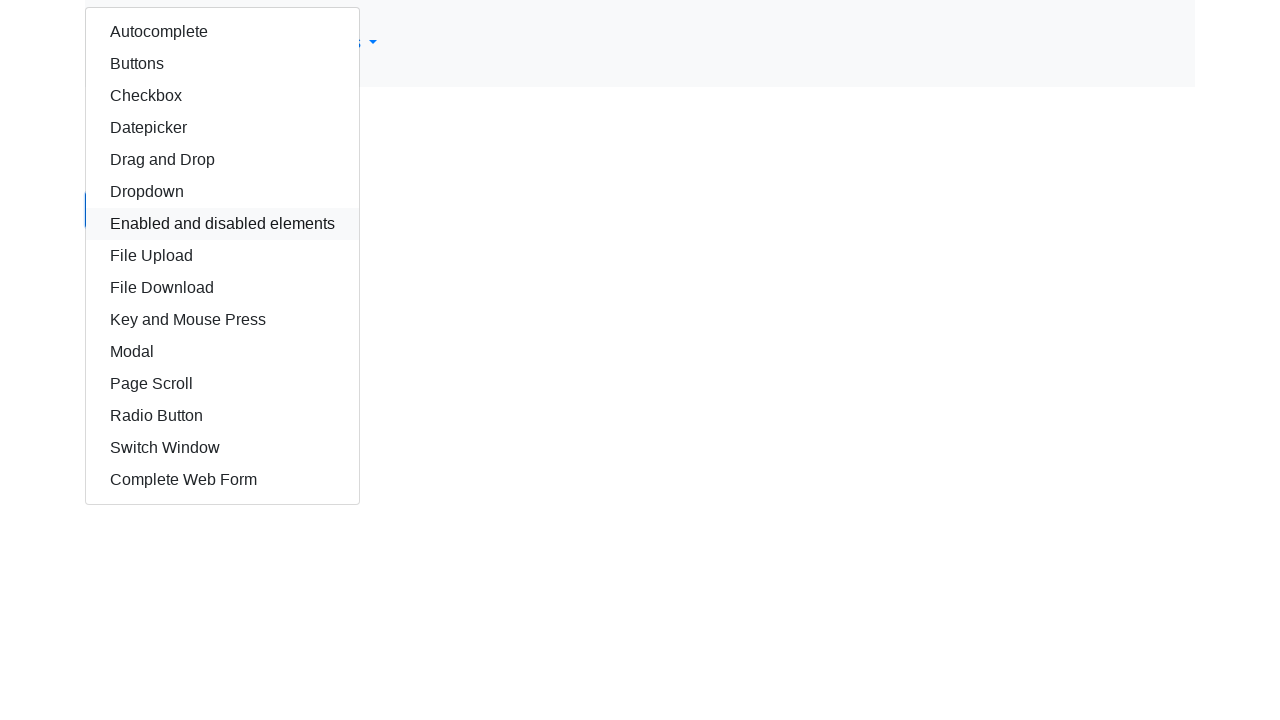

Selected autocomplete option from dropdown at (222, 32) on #autocomplete
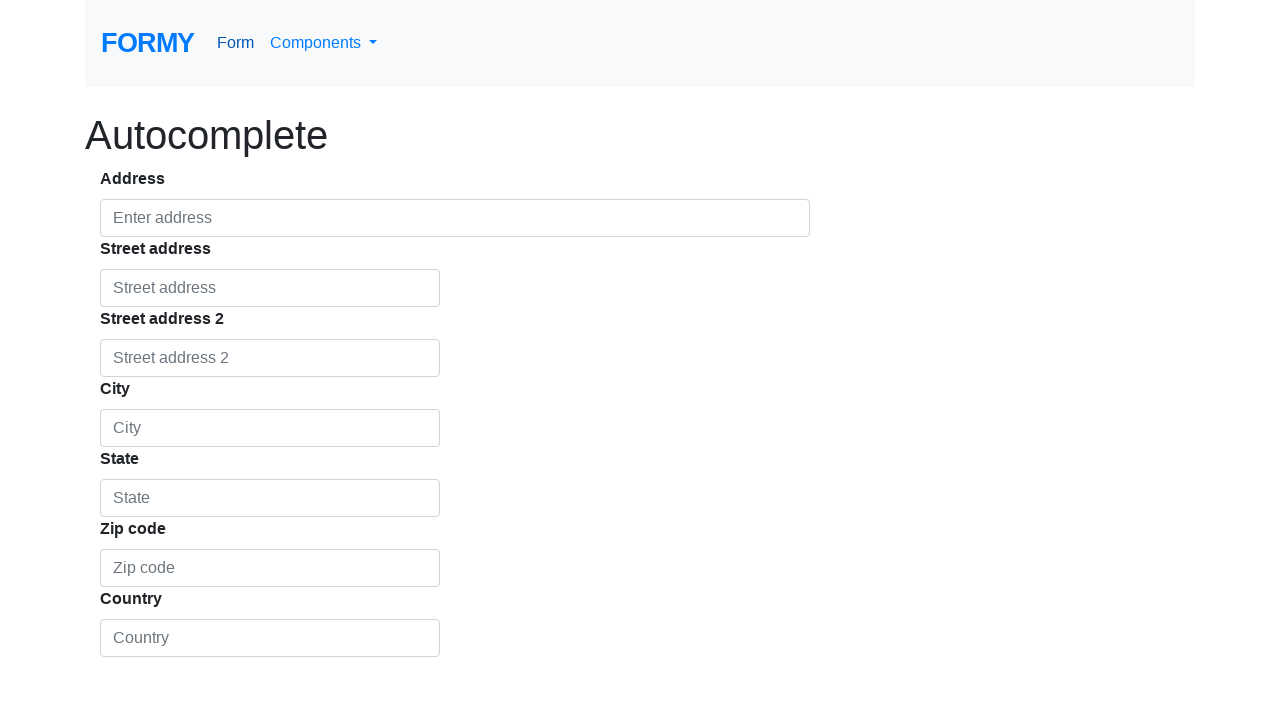

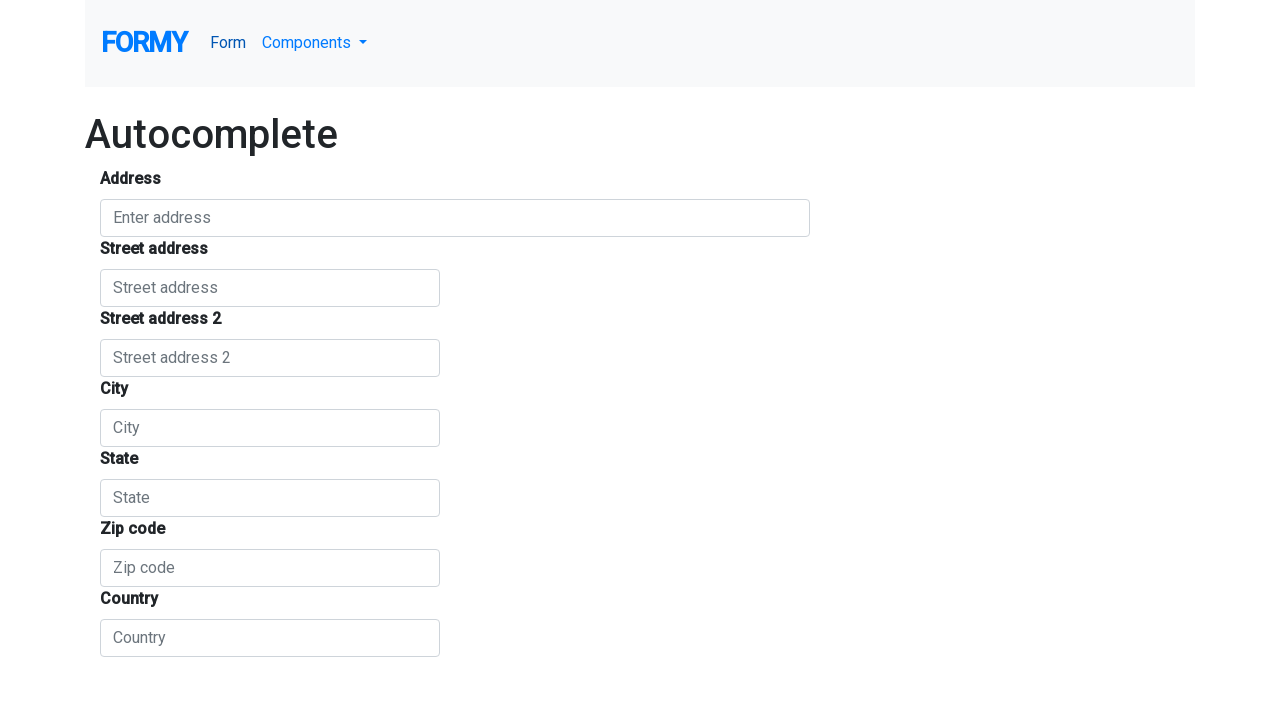